Retrieves an attribute value from an element, performs a mathematical calculation, and fills a form with the result along with selecting checkboxes before submitting

Starting URL: http://suninjuly.github.io/get_attribute.html

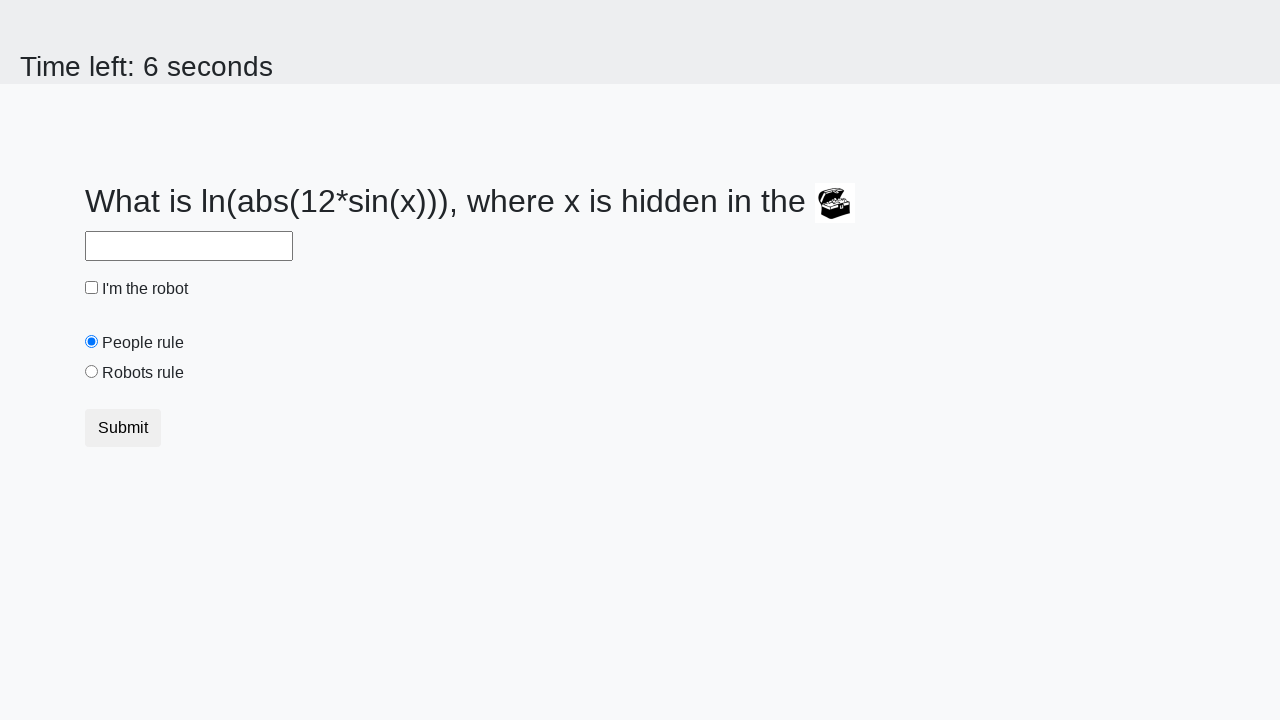

Located treasure element
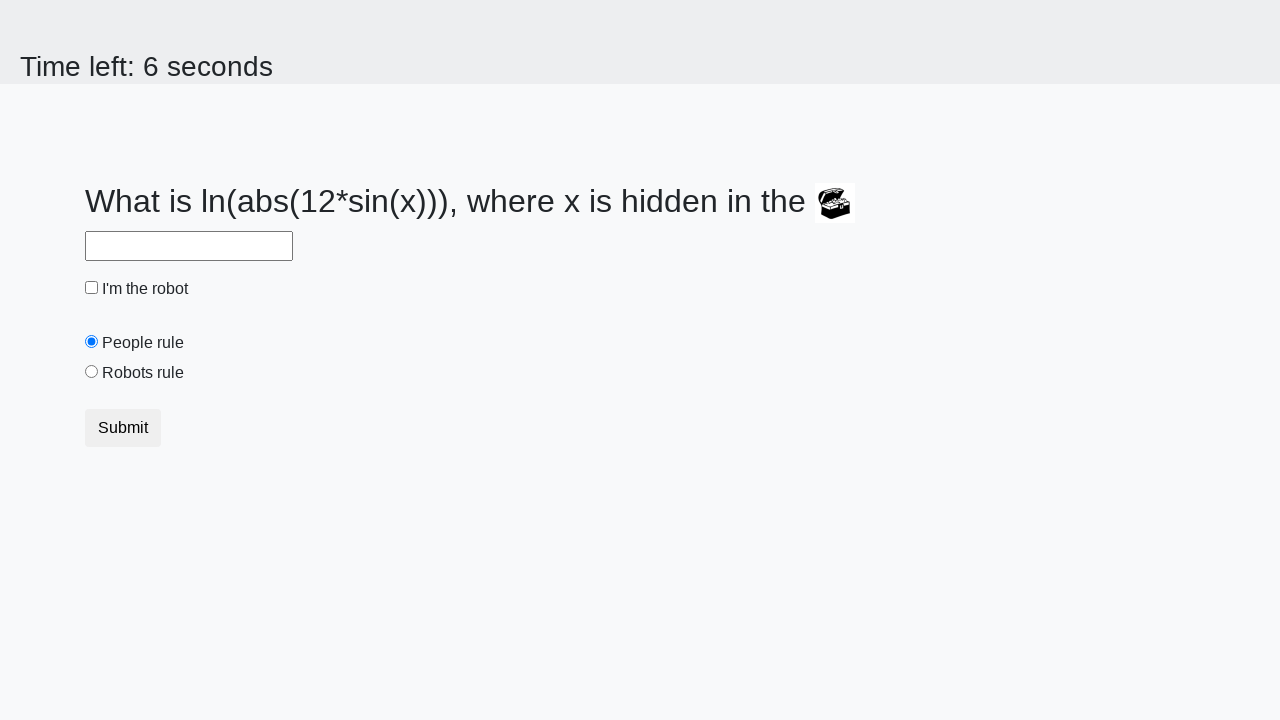

Retrieved 'valuex' attribute from treasure element
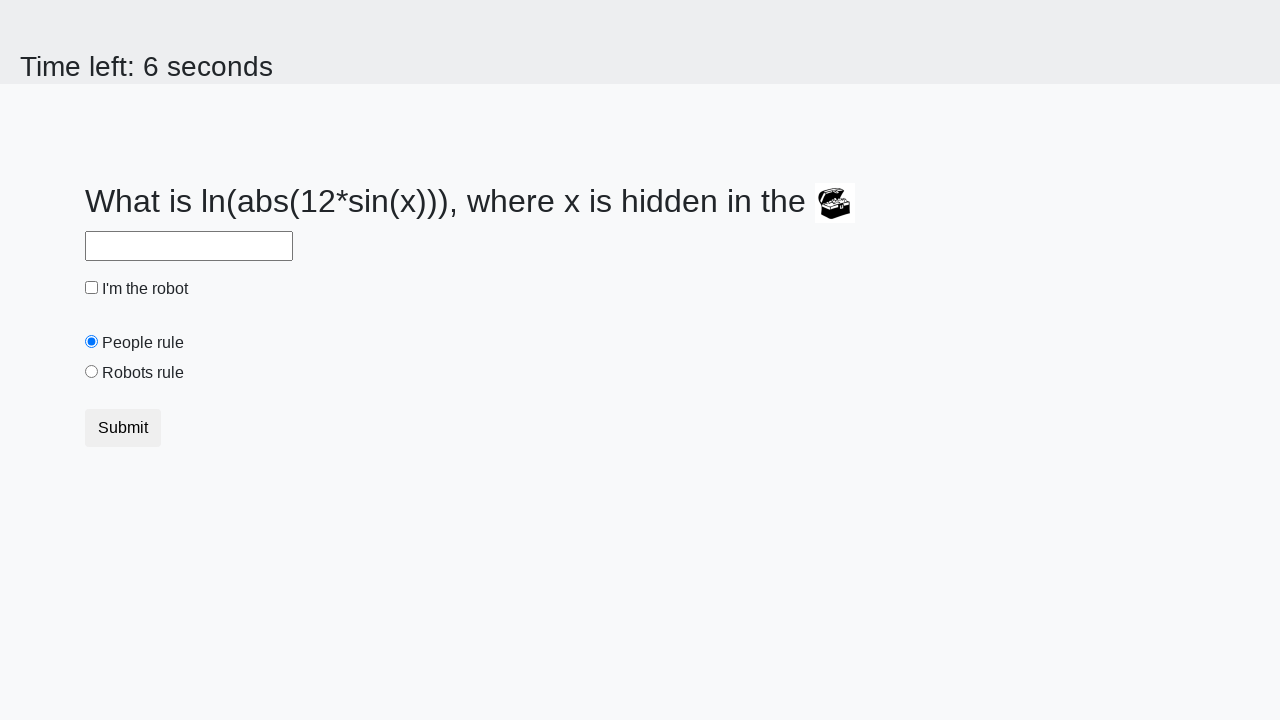

Calculated mathematical result: log(abs(12 * sin(x)))
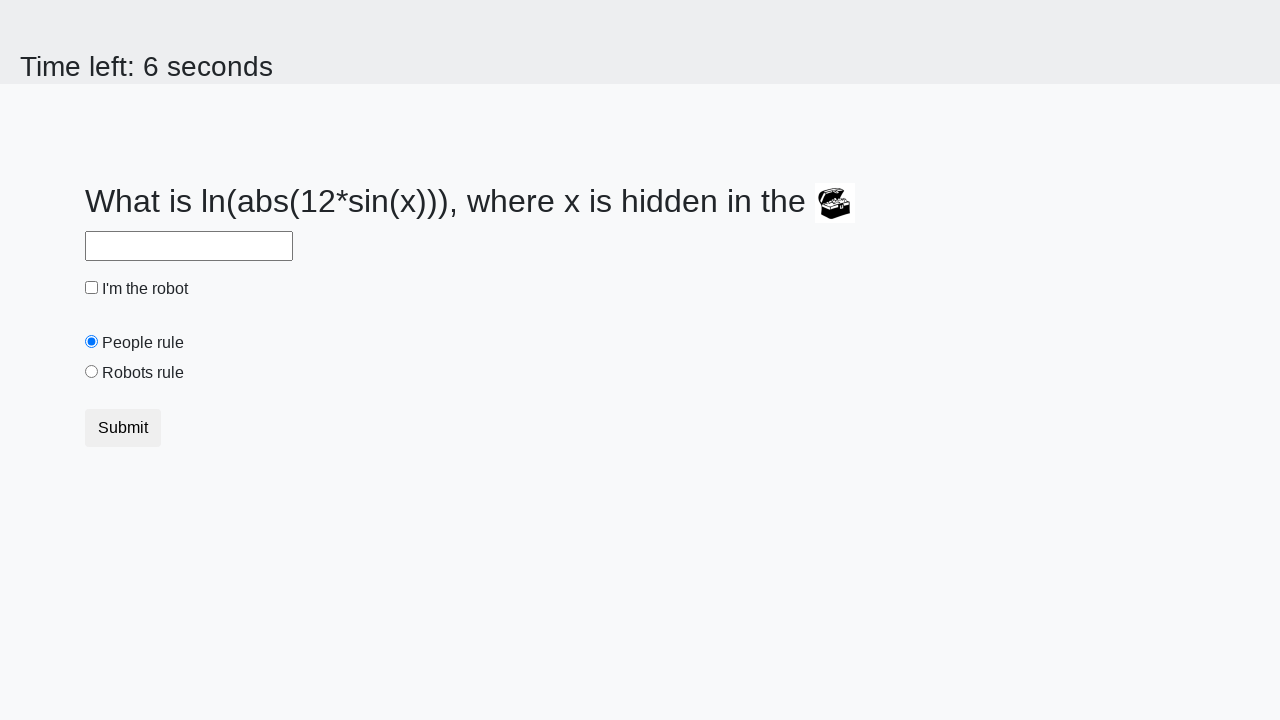

Filled answer field with calculated result on input#answer
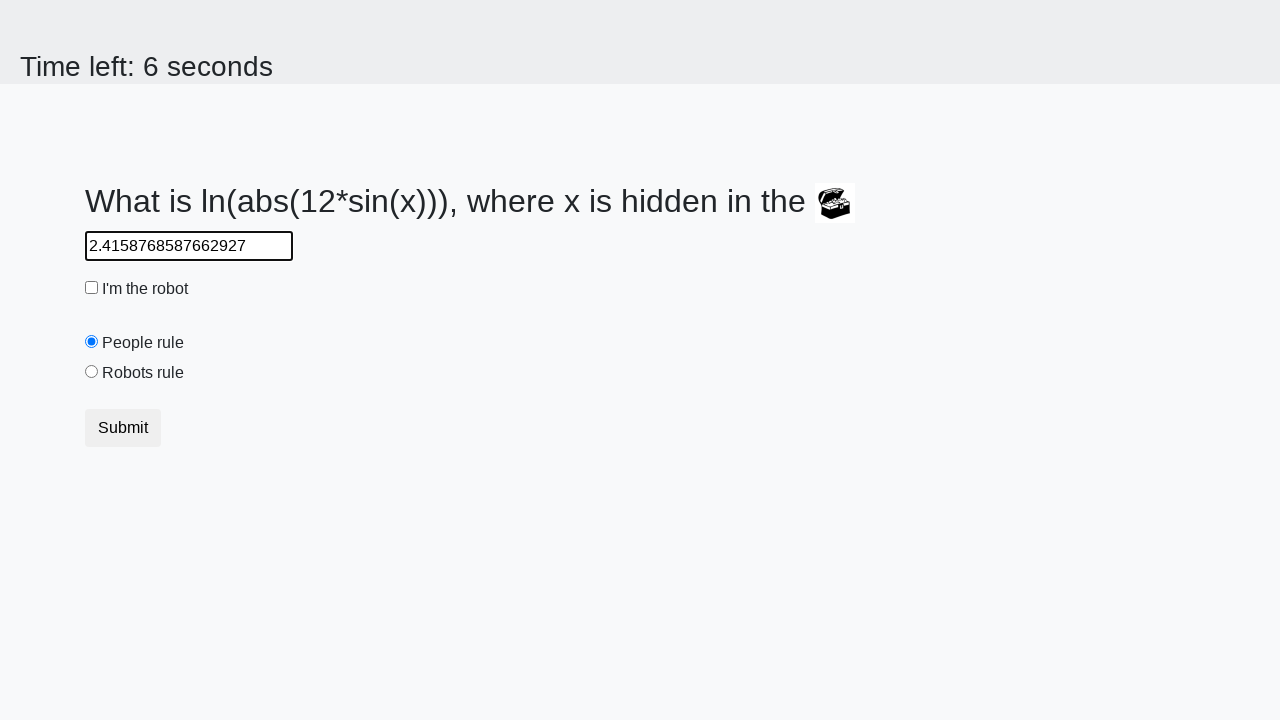

Clicked robot checkbox at (92, 288) on #robotCheckbox
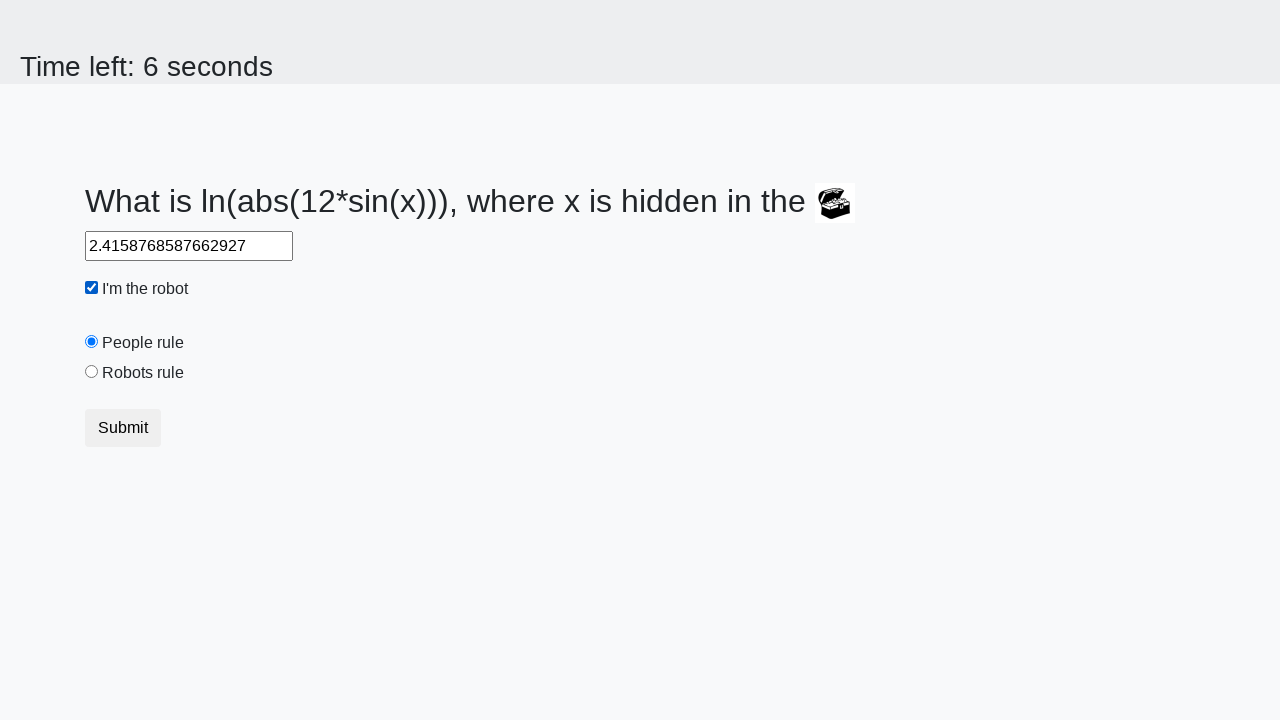

Selected 'robots rule' radio button at (92, 372) on #robotsRule
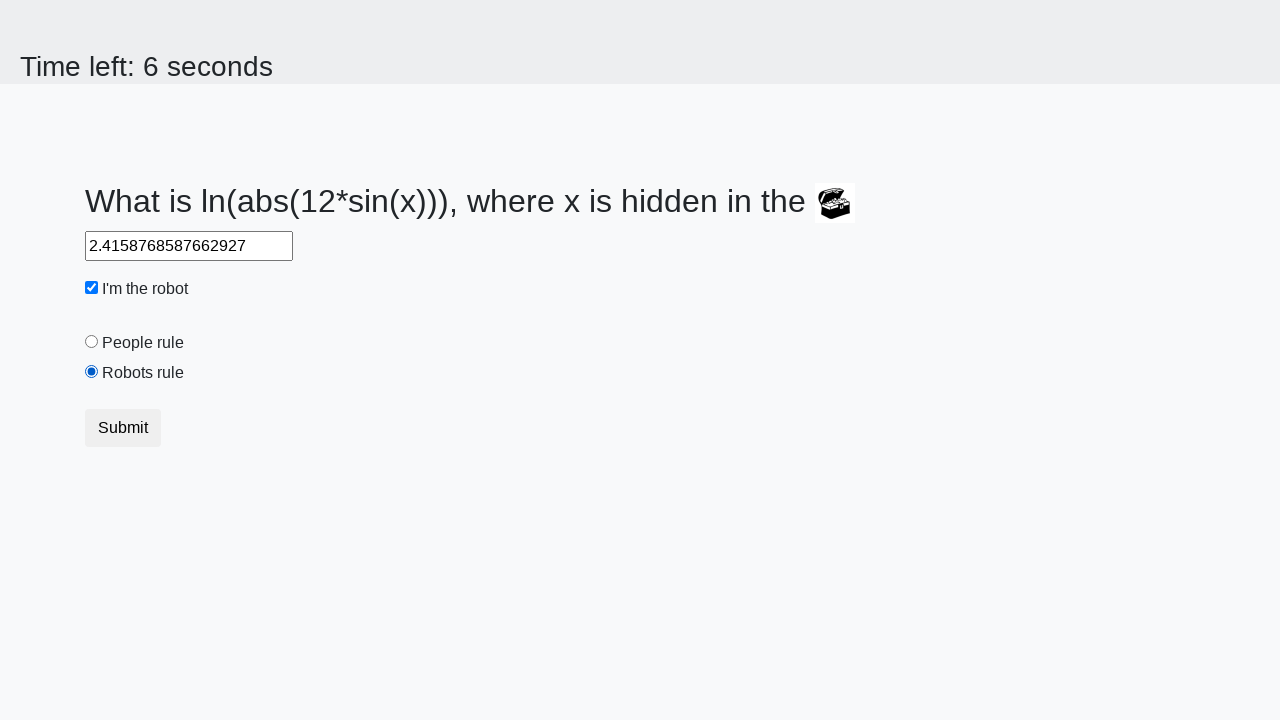

Clicked submit button at (123, 428) on button.btn-default
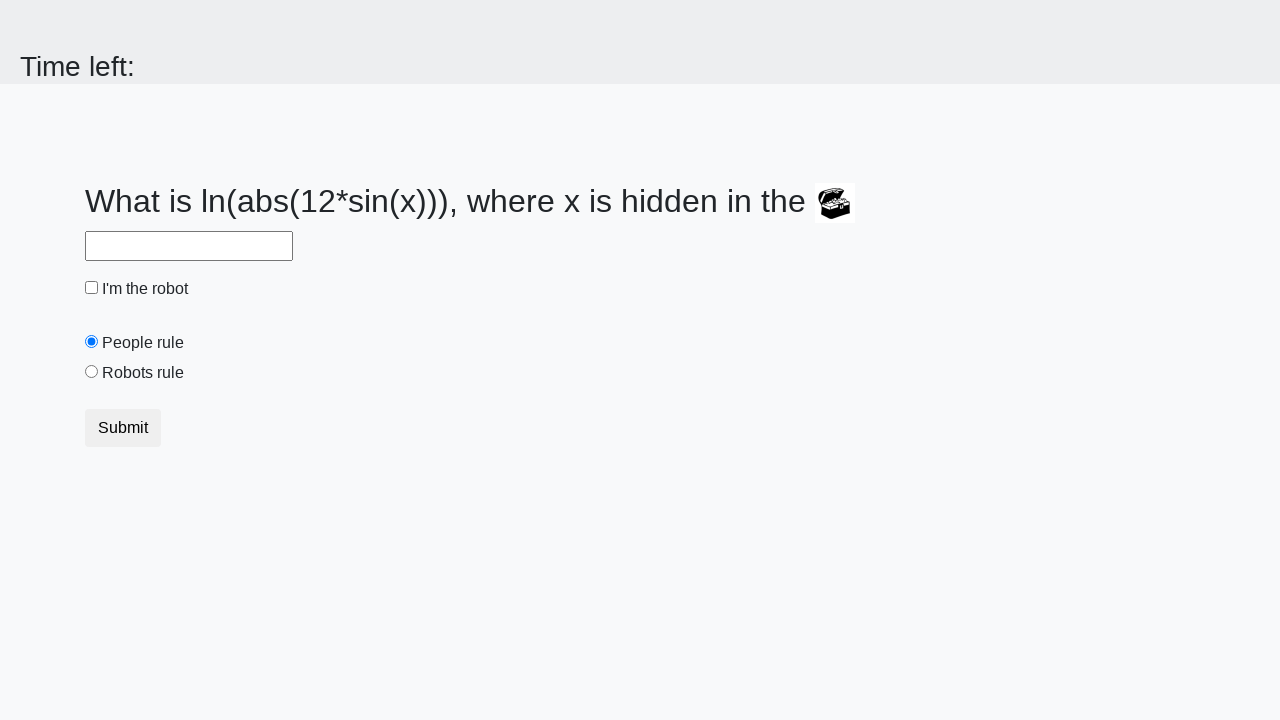

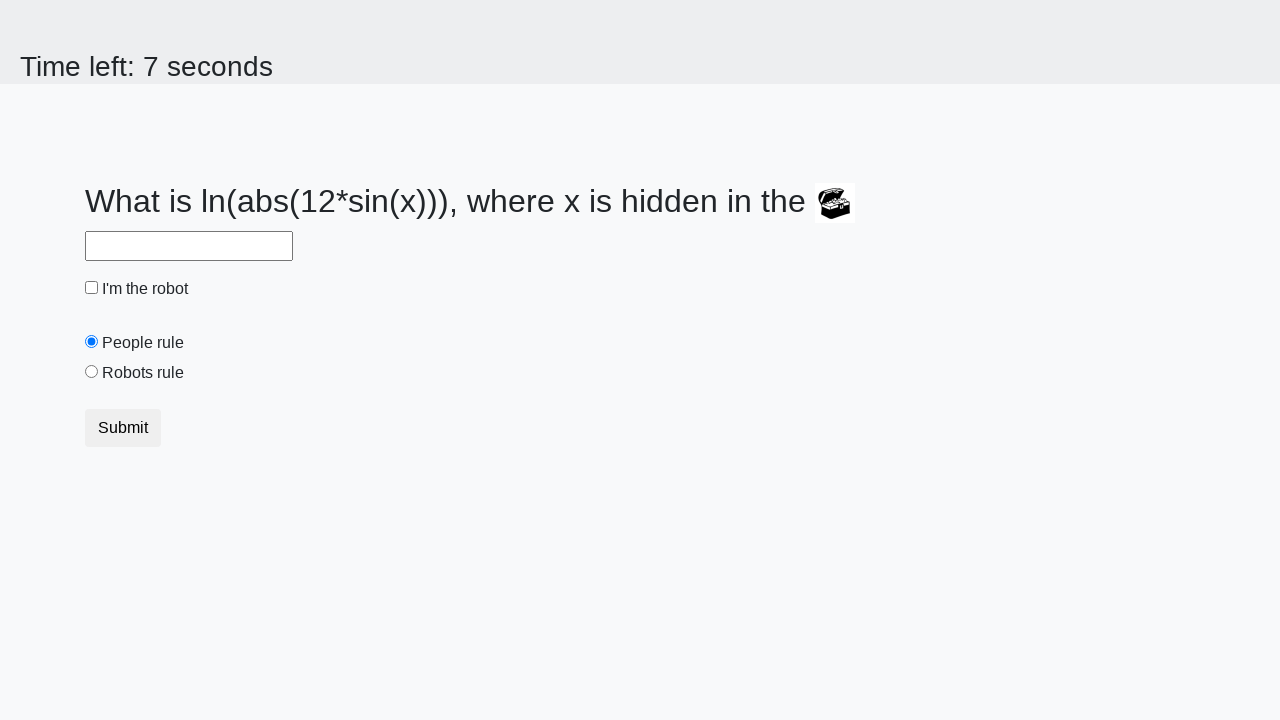